Demonstrates click-and-hold, move to target, and release mouse actions for drag and drop.

Starting URL: https://crossbrowsertesting.github.io/drag-and-drop

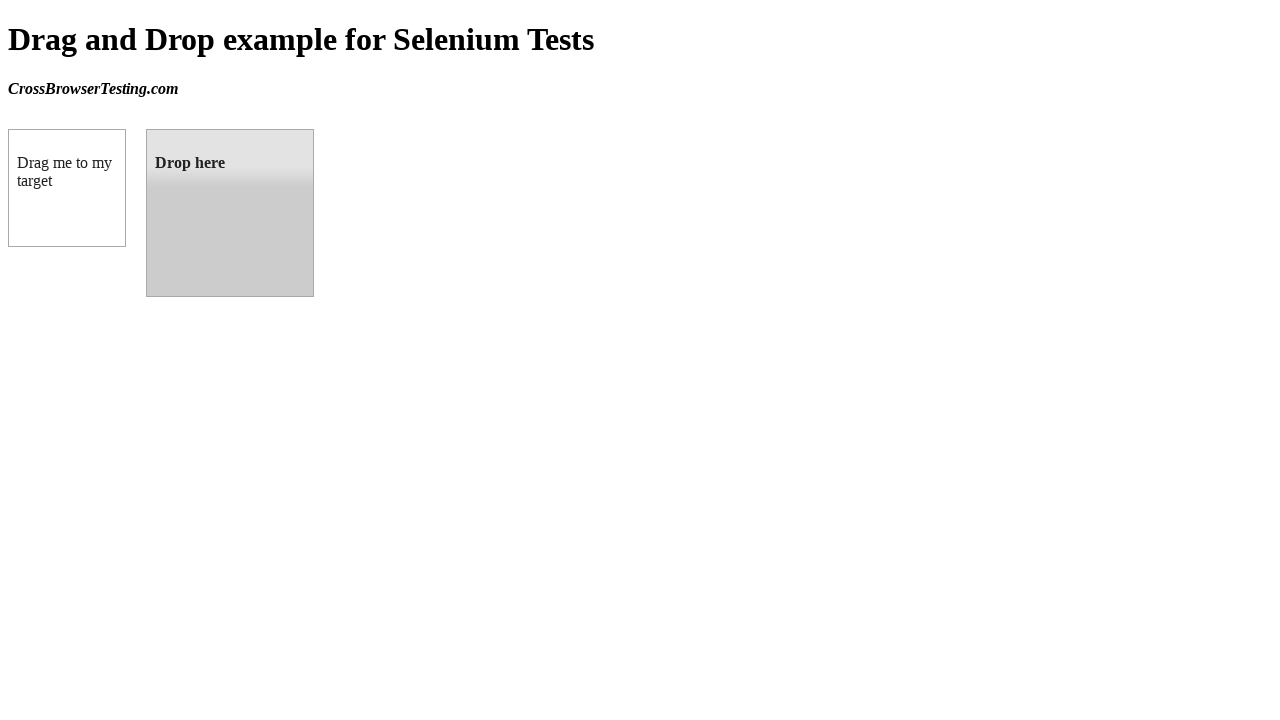

Waited for draggable source element 'box A' to load
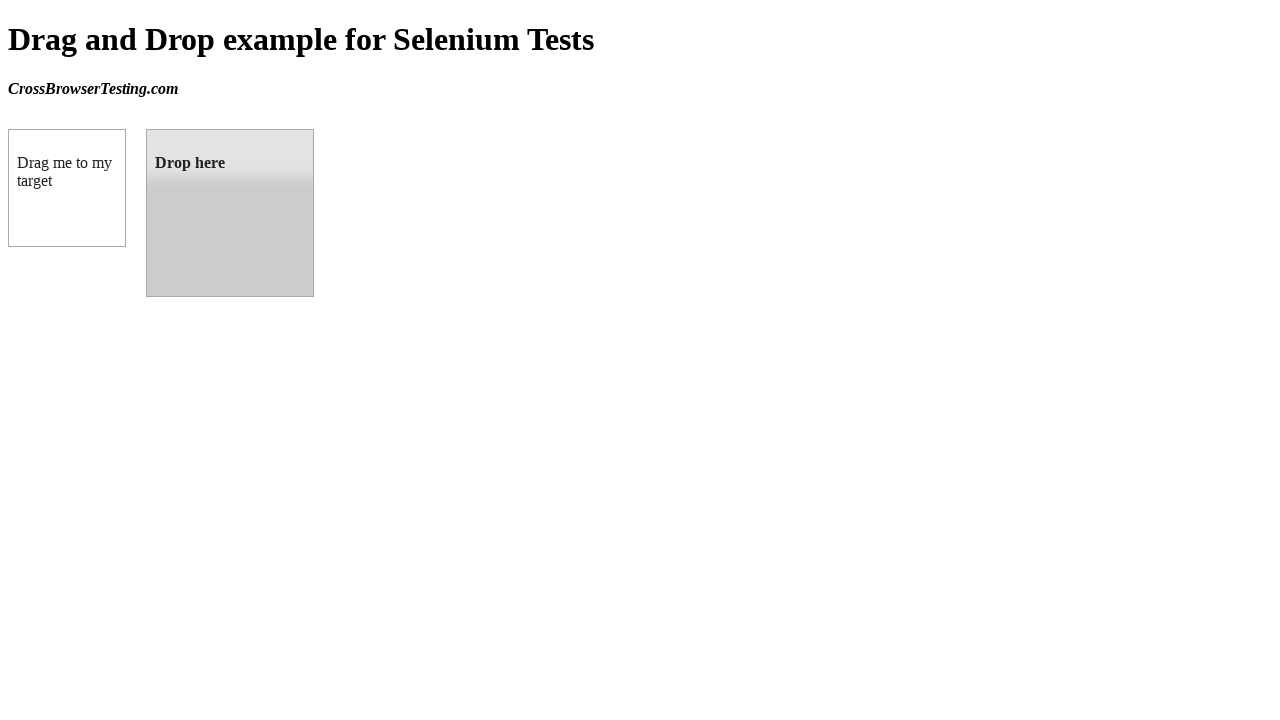

Waited for droppable target element 'box B' to load
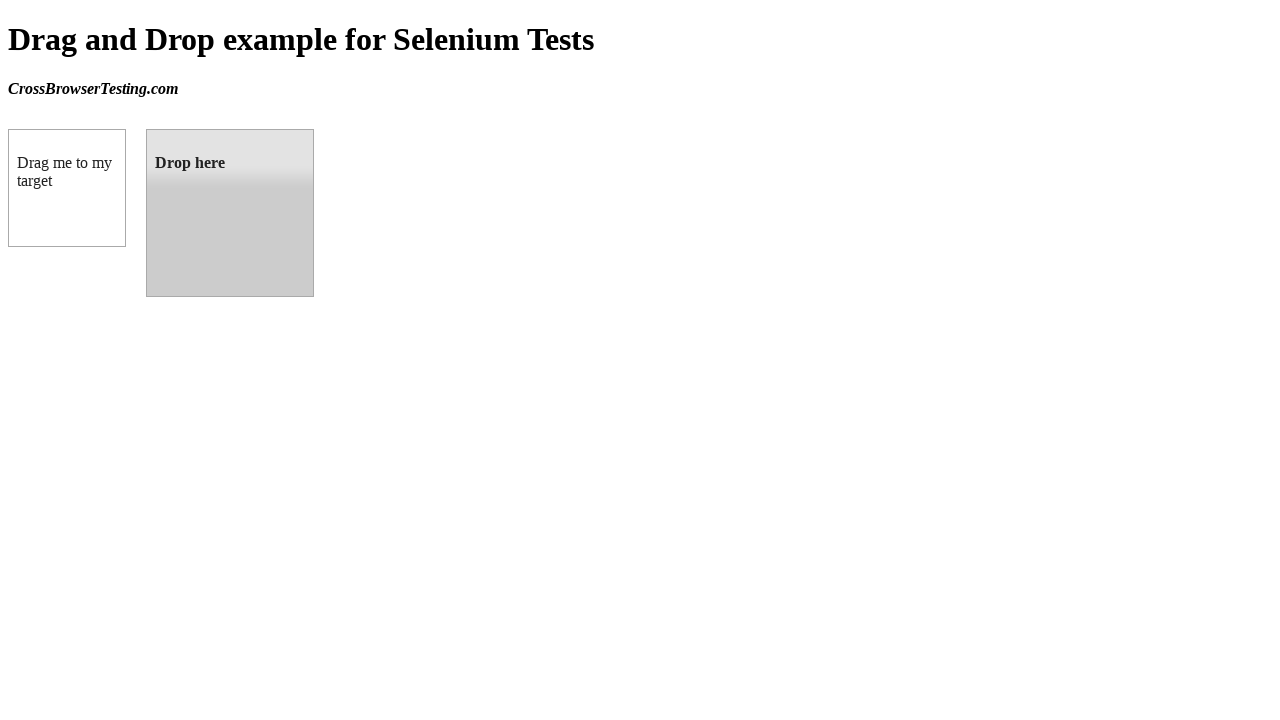

Retrieved bounding box coordinates for source element
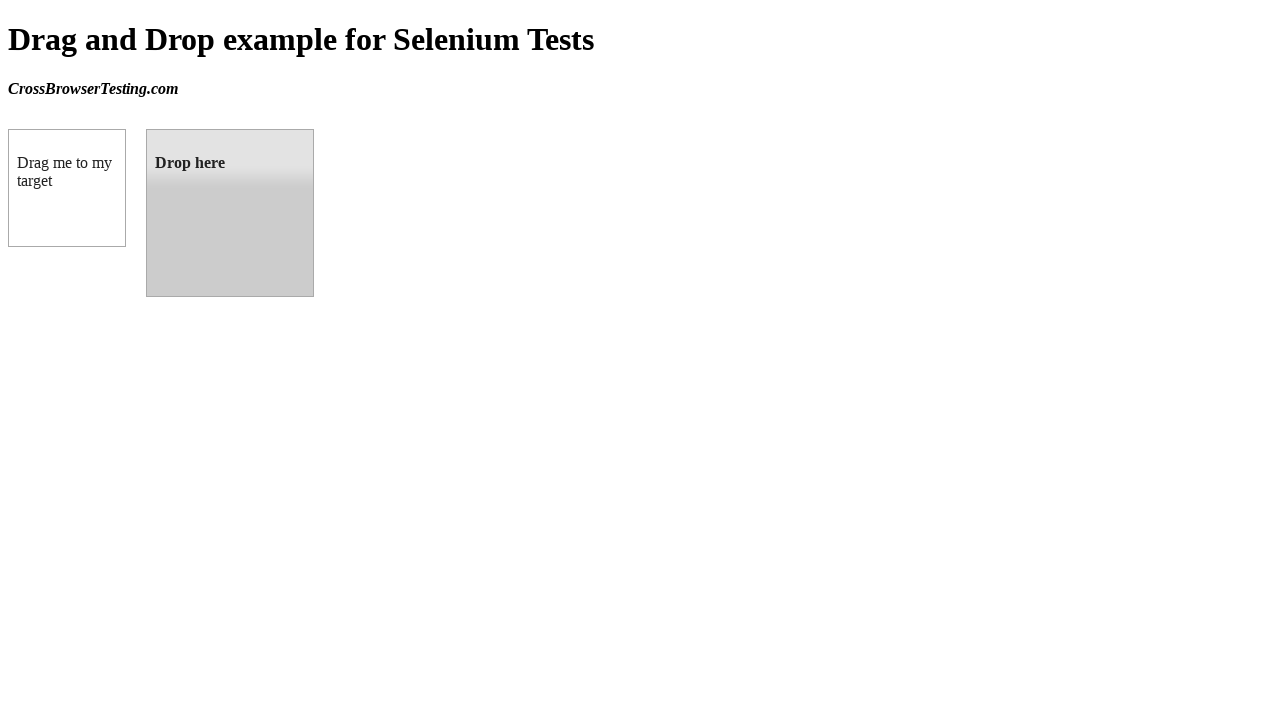

Retrieved bounding box coordinates for target element
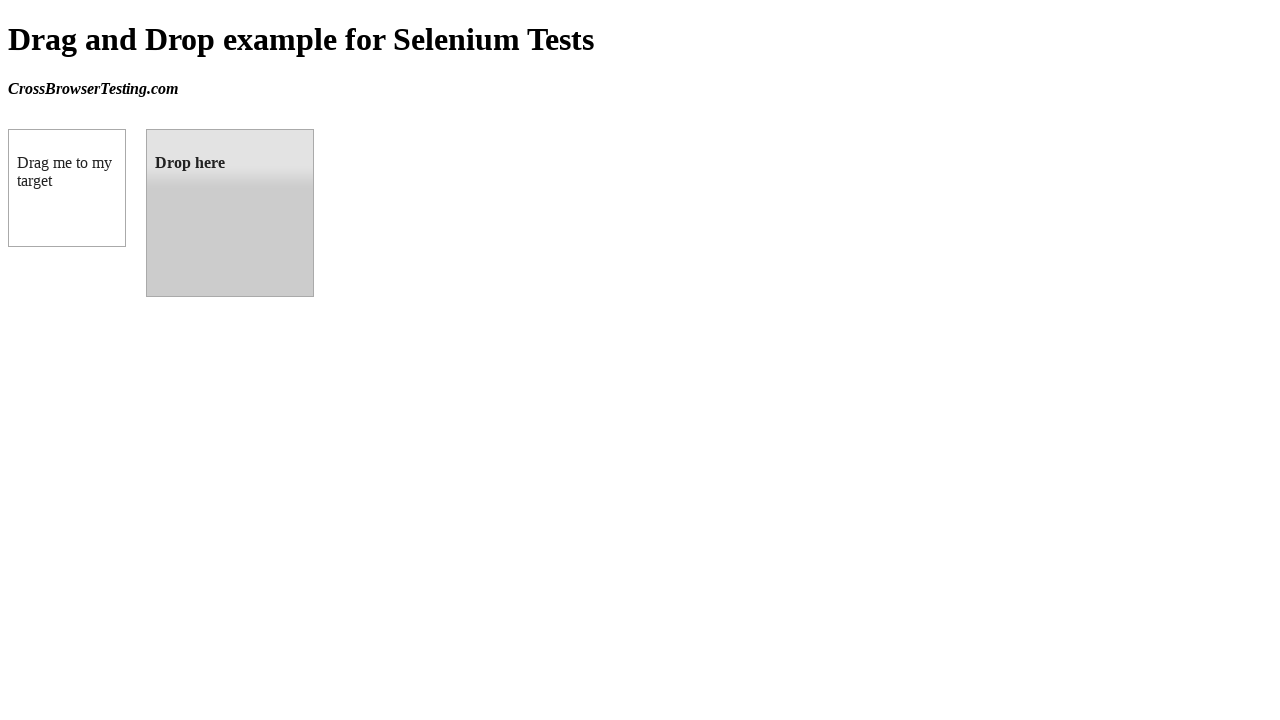

Moved mouse to center of source element at (67, 188)
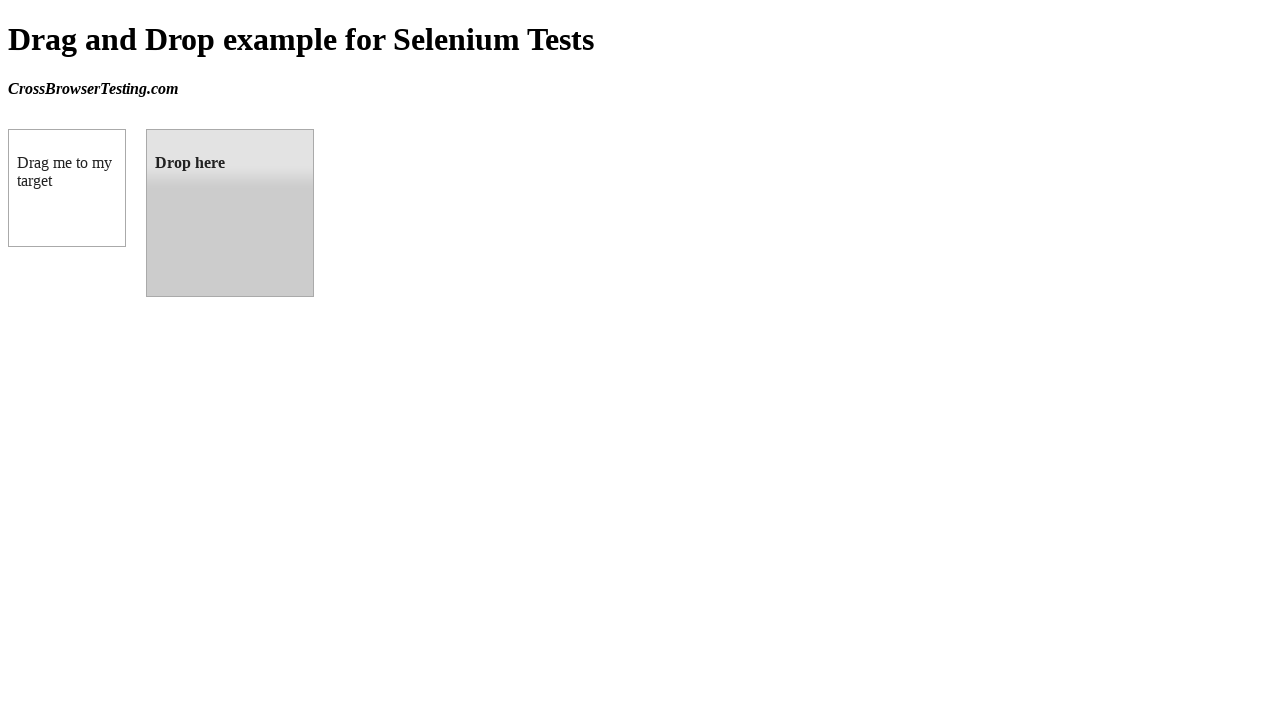

Pressed mouse button down to initiate drag at (67, 188)
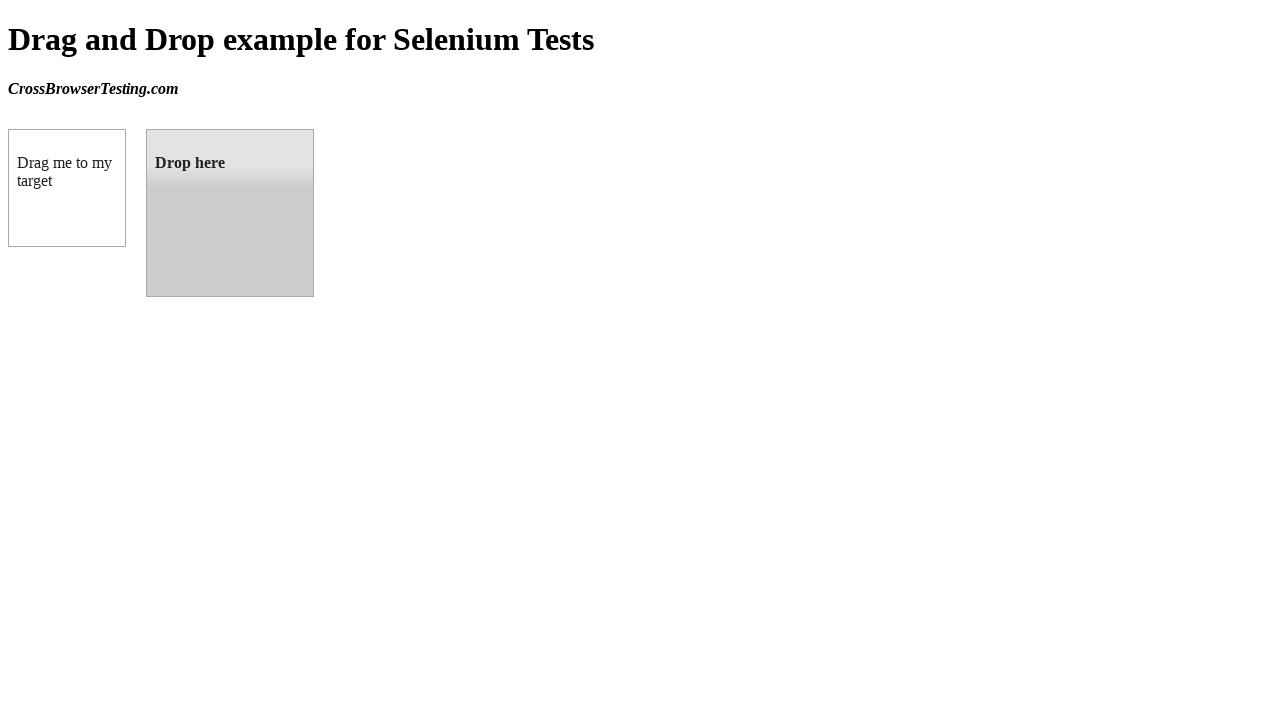

Moved mouse to center of target element while holding button at (230, 213)
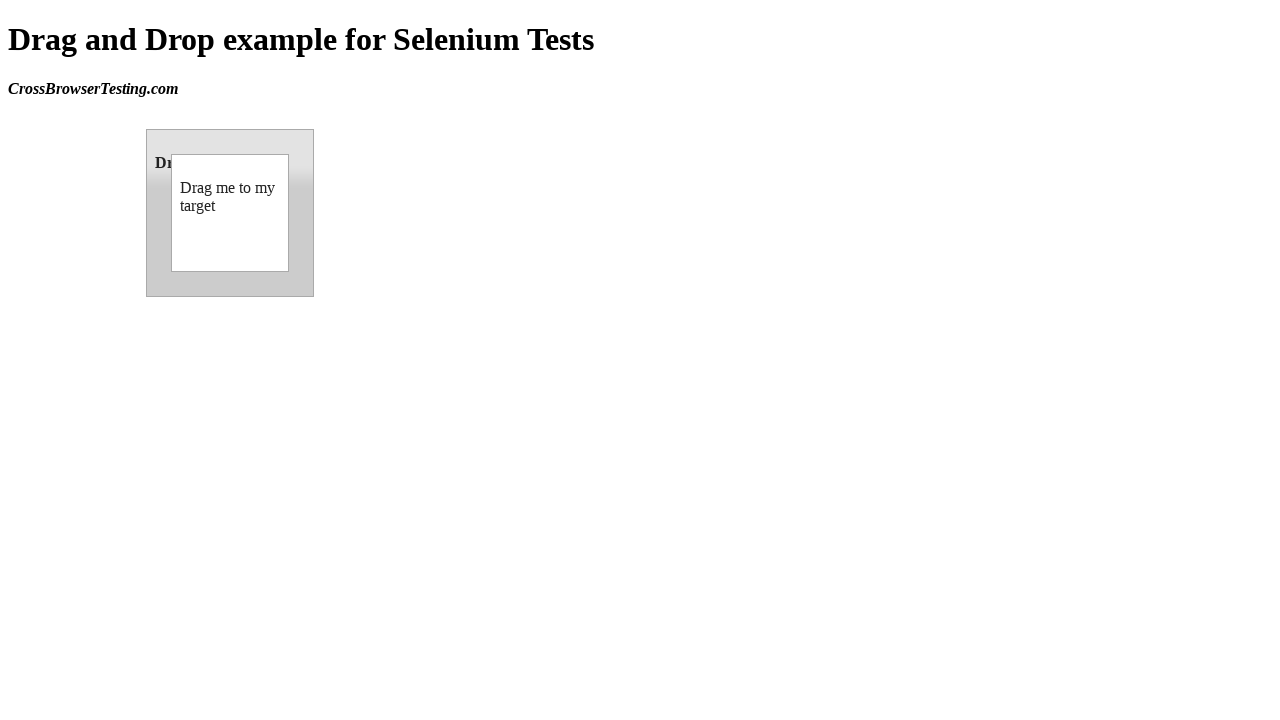

Released mouse button to complete drag and drop at (230, 213)
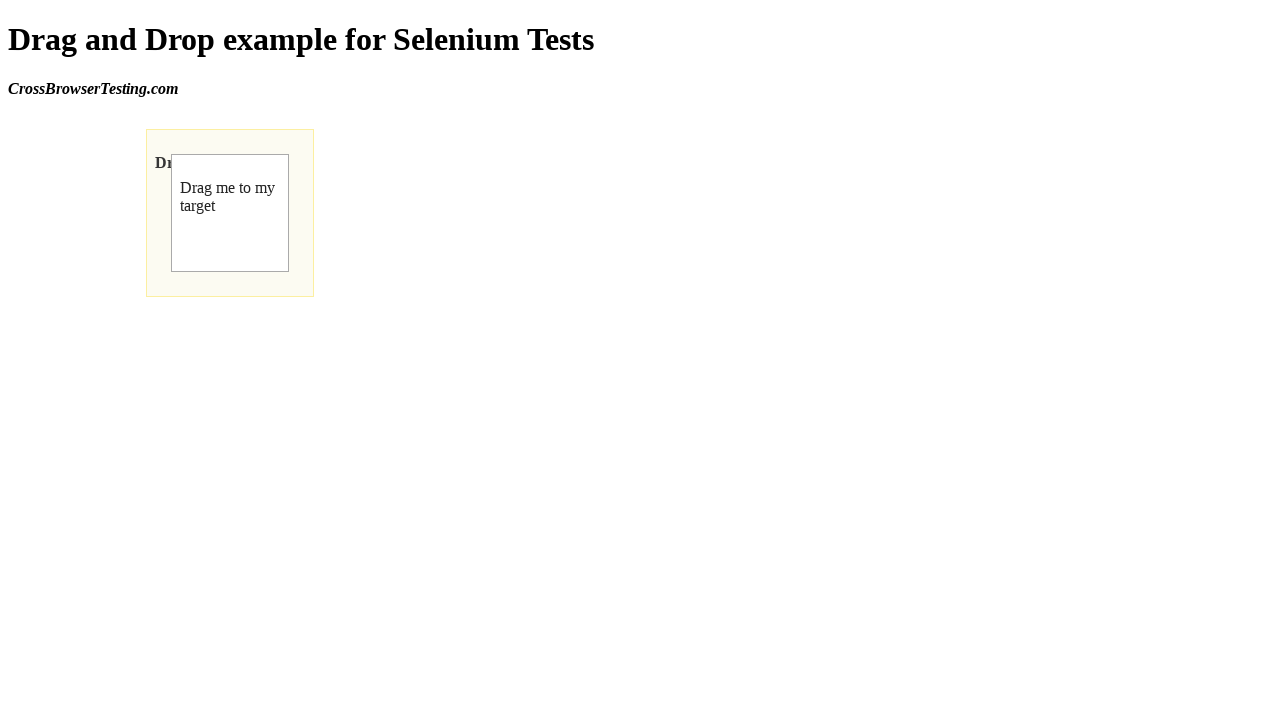

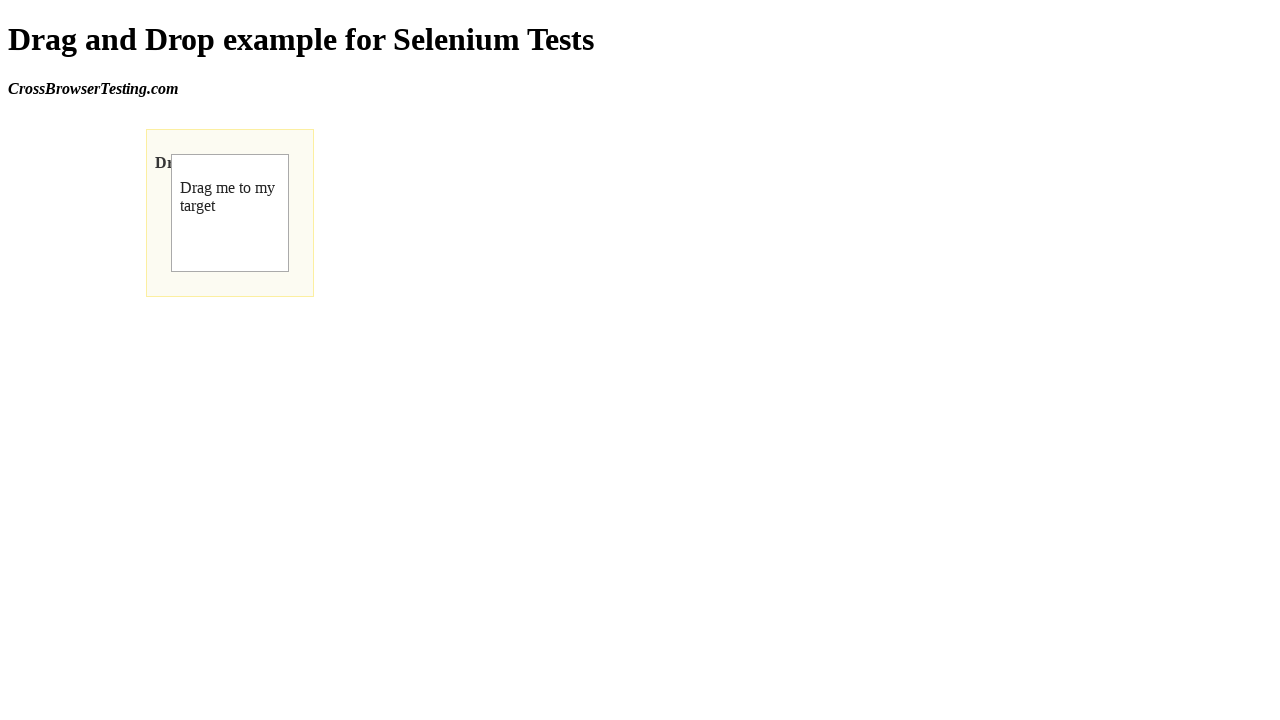